Tests editing a todo item by double-clicking, modifying the text, and pressing Enter.

Starting URL: https://demo.playwright.dev/todomvc

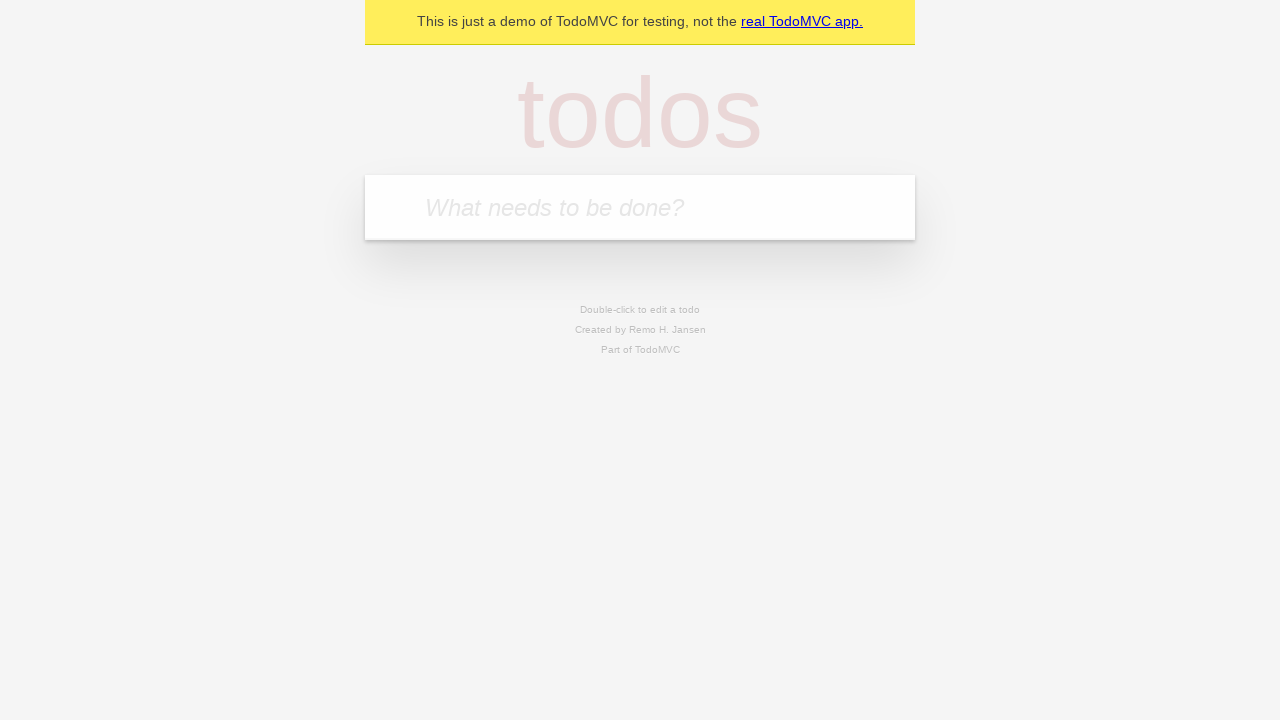

Filled new-todo field with 'buy some cheese' on .new-todo
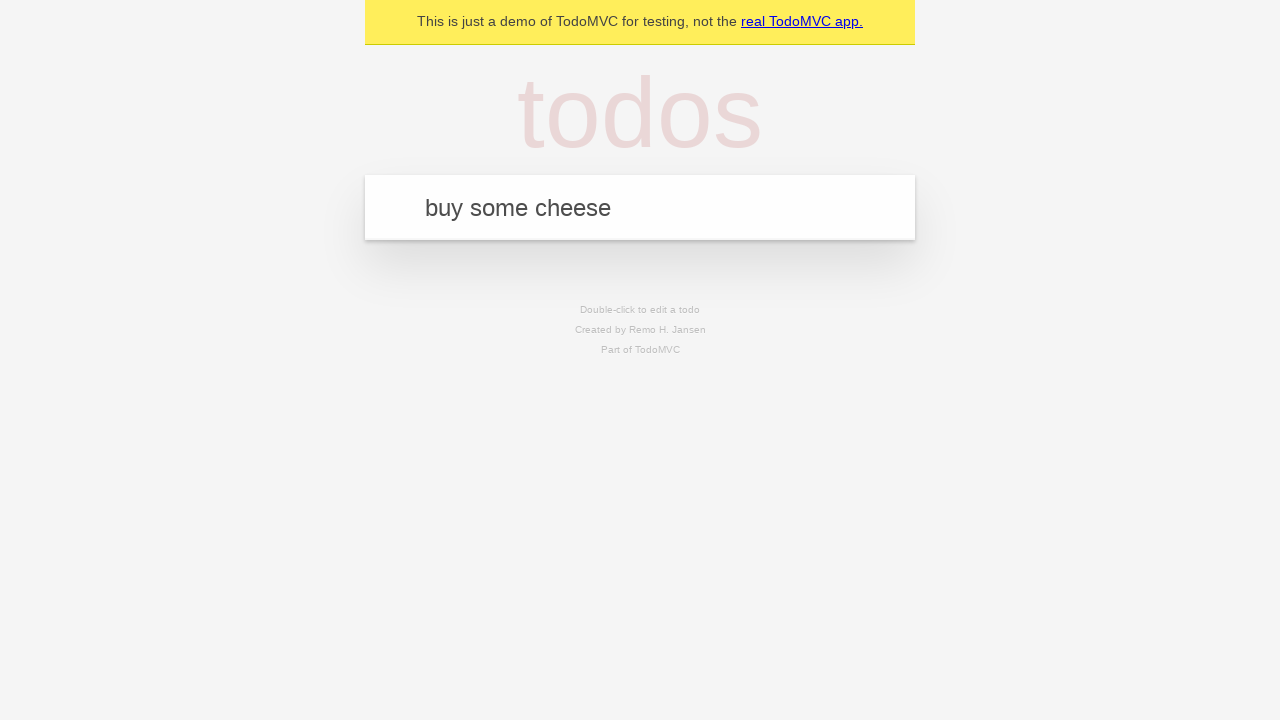

Pressed Enter to add first todo on .new-todo
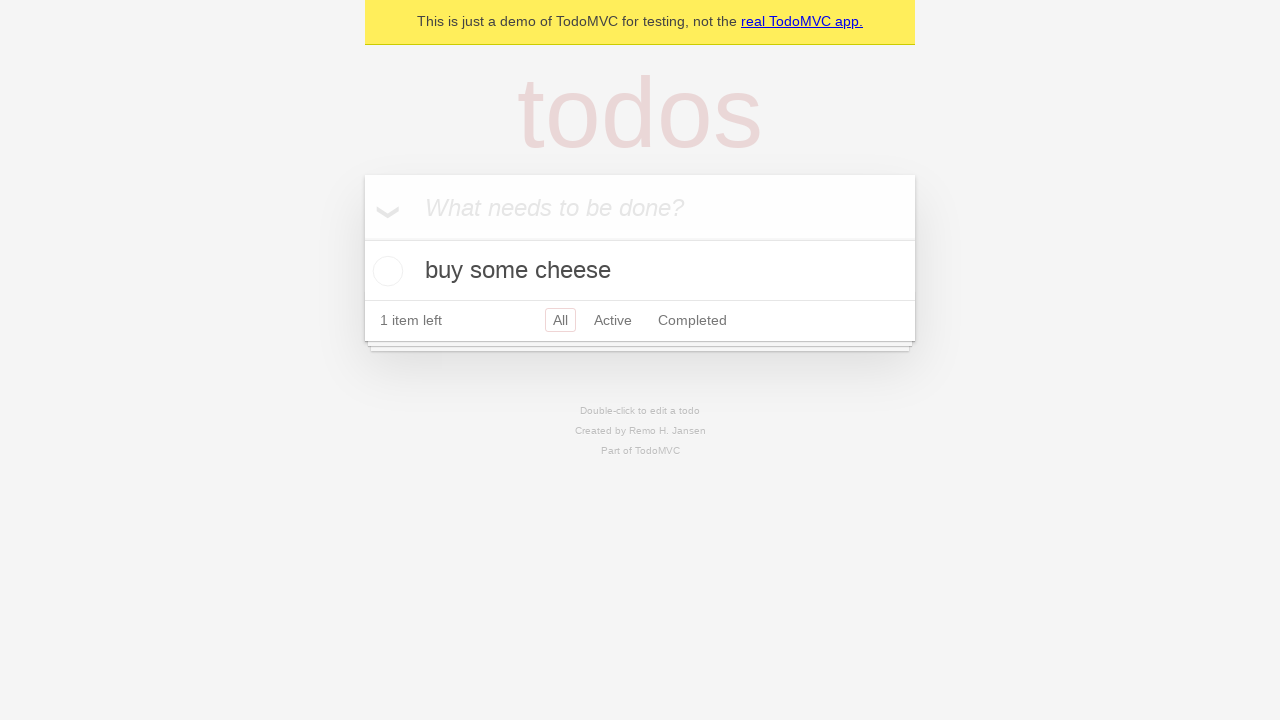

Filled new-todo field with 'feed the cat' on .new-todo
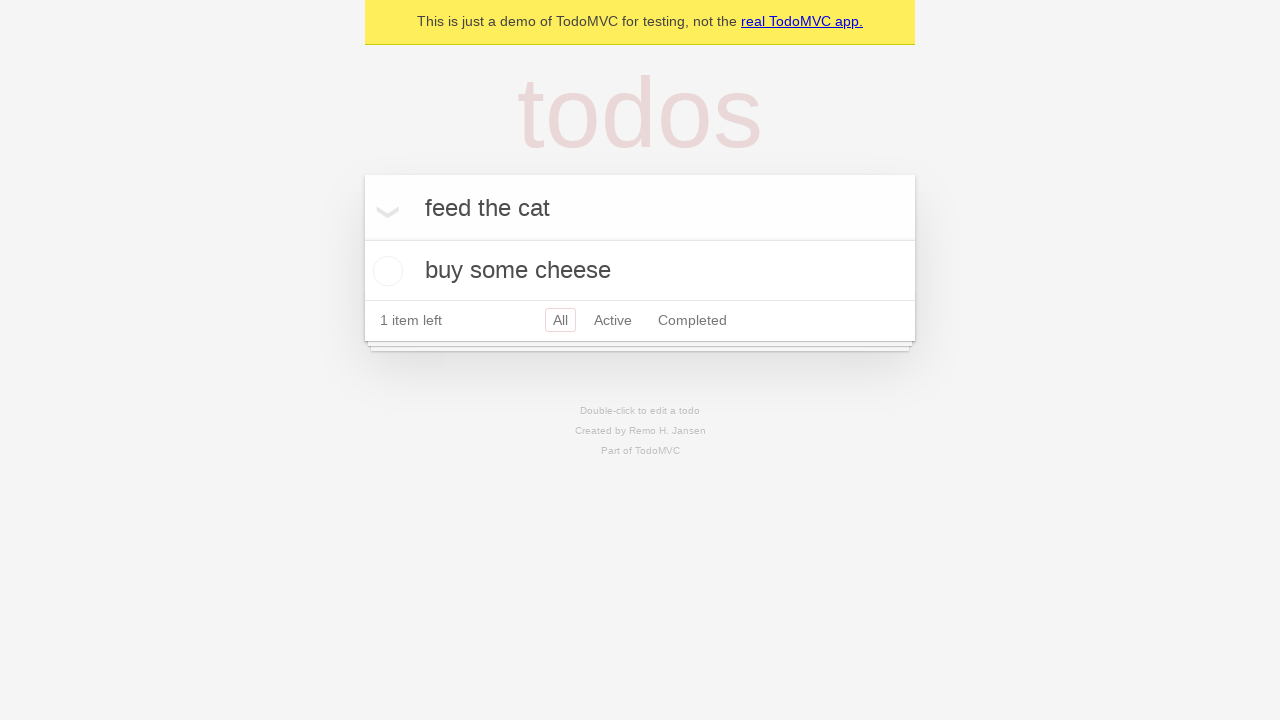

Pressed Enter to add second todo on .new-todo
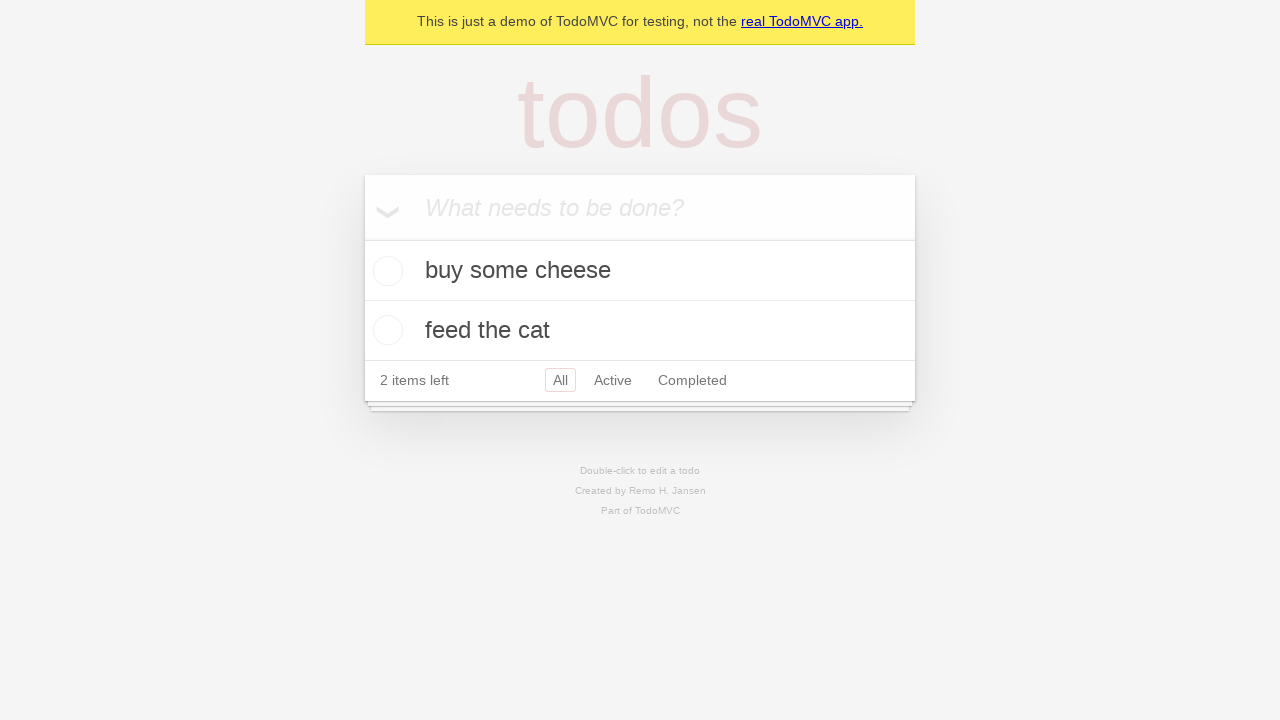

Filled new-todo field with 'book a doctors appointment' on .new-todo
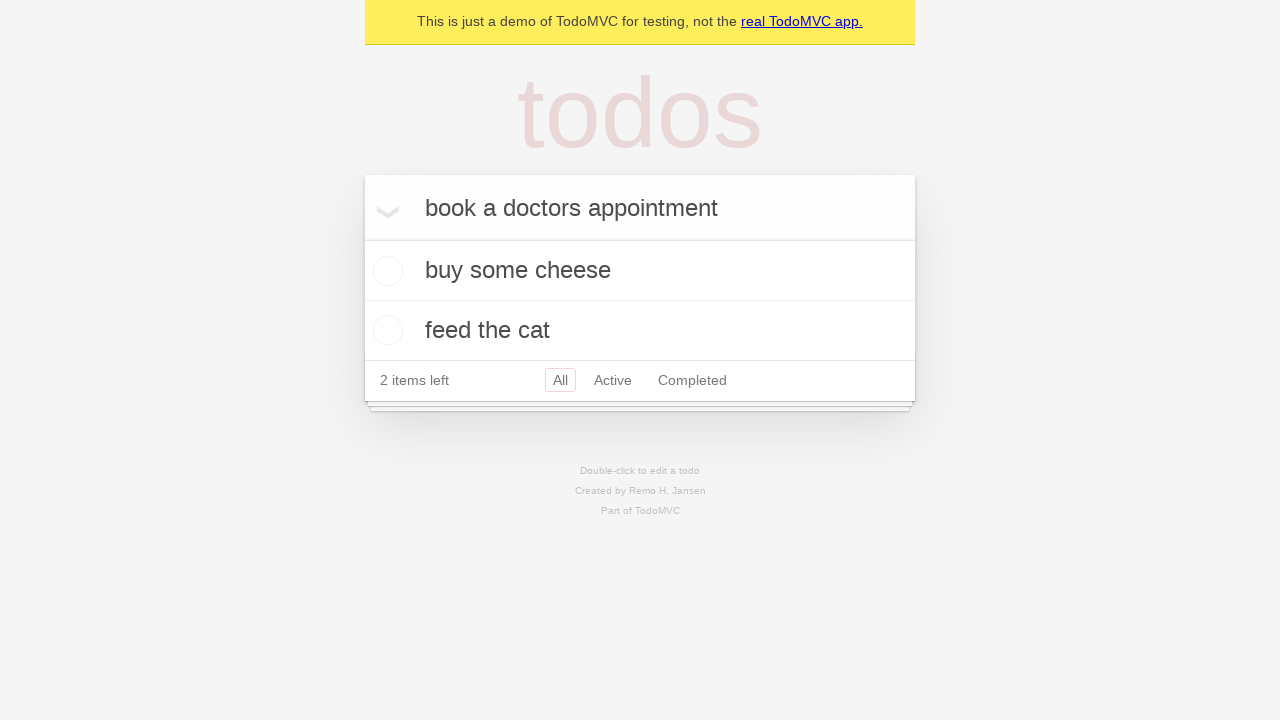

Pressed Enter to add third todo on .new-todo
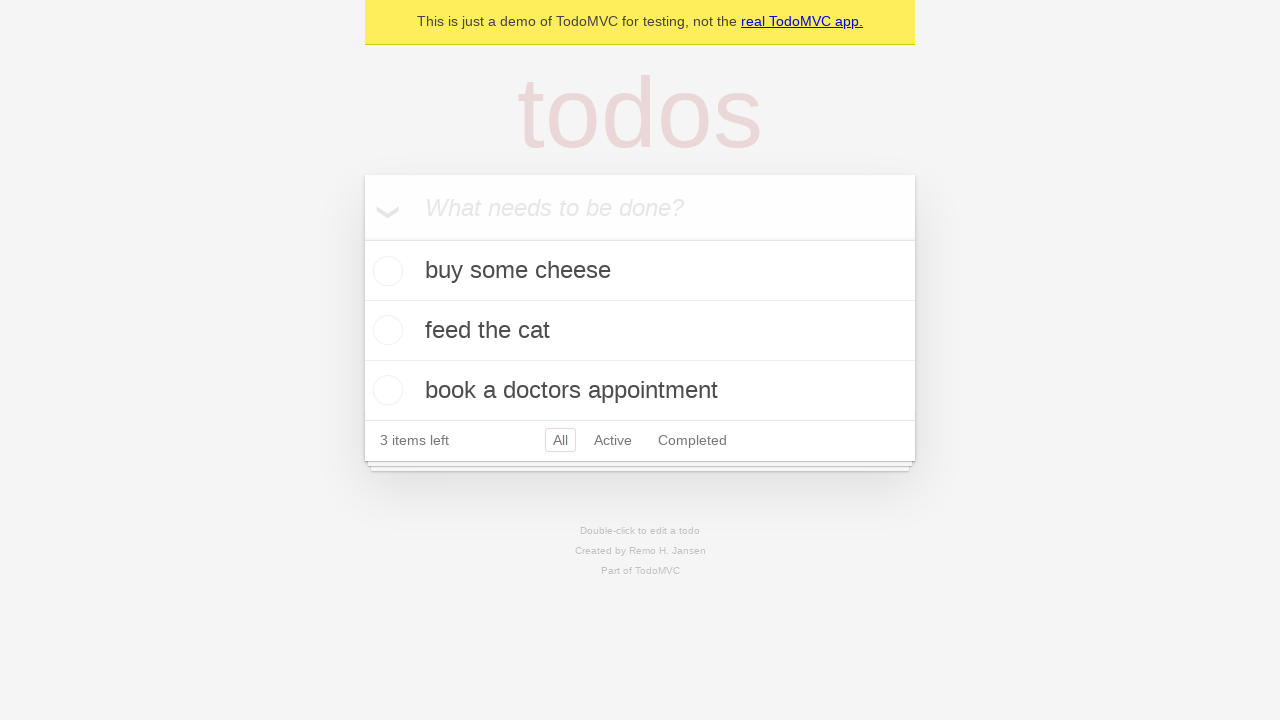

Waited for all three todos to be added to the list
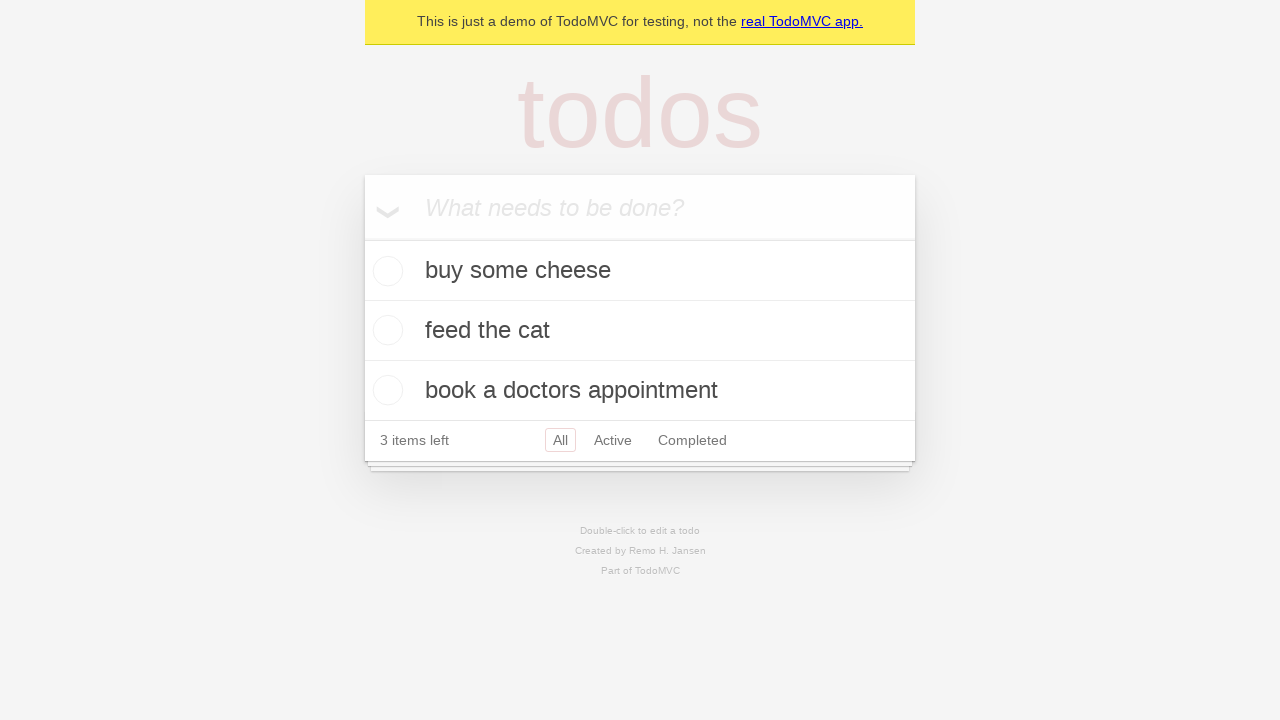

Located the second todo item in the list
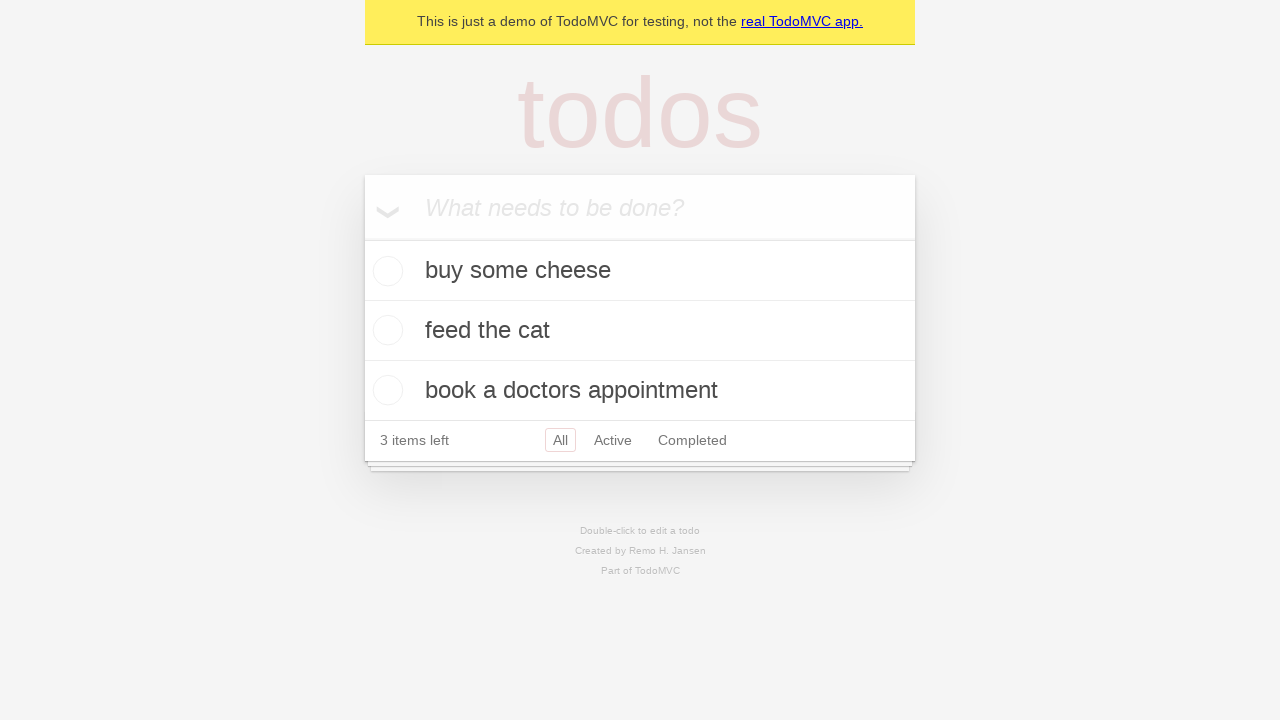

Double-clicked the second todo to enter edit mode at (640, 331) on .todo-list li >> nth=1
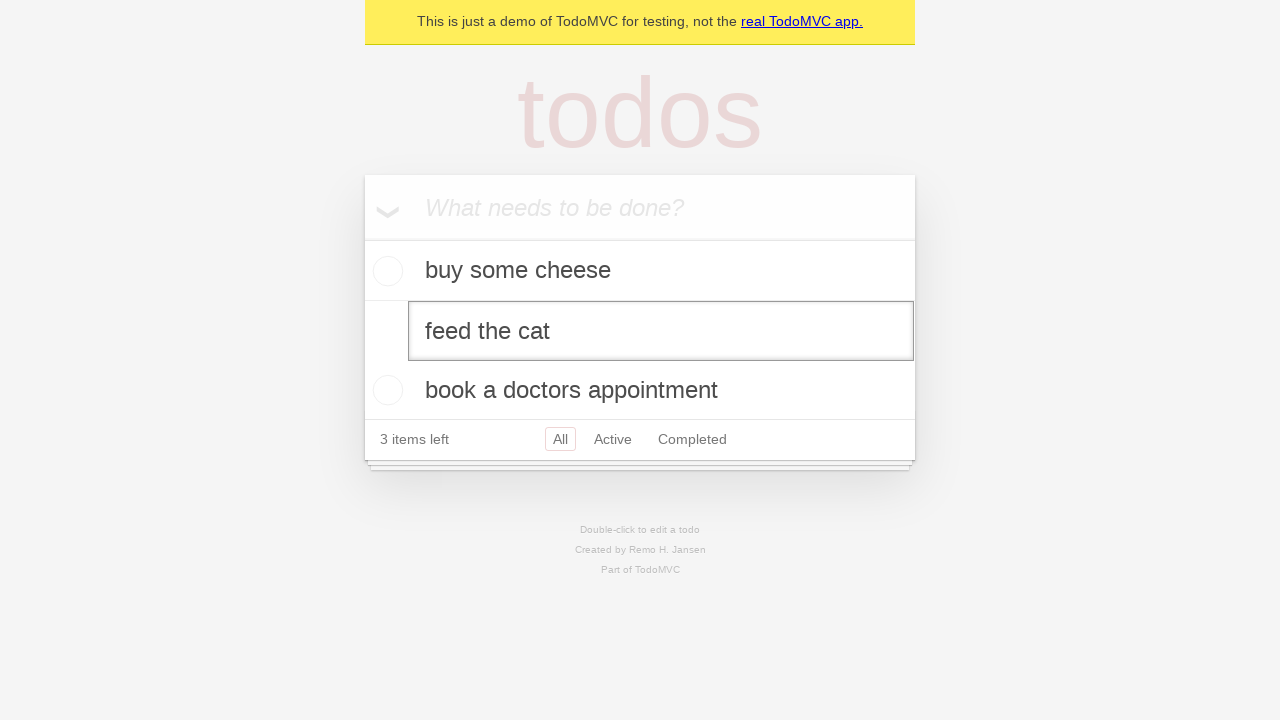

Filled edit field with 'buy some sausages' on .todo-list li >> nth=1 >> .edit
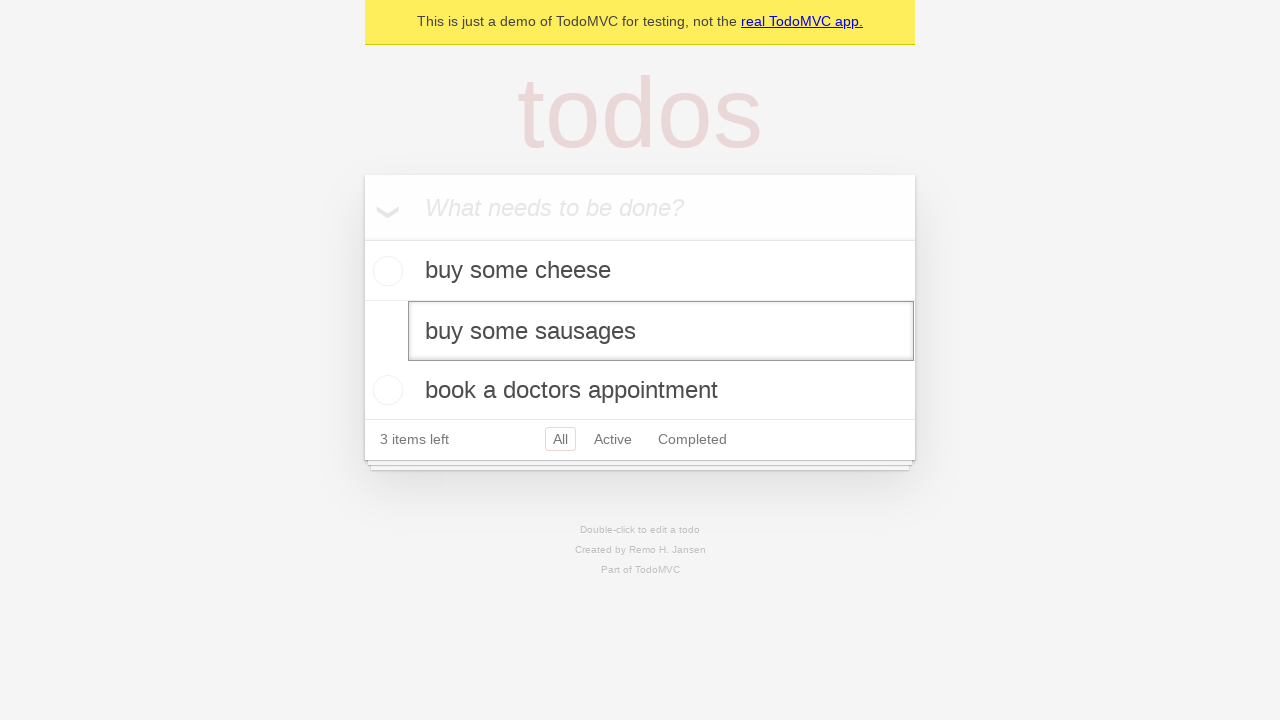

Pressed Enter to save the edited todo item on .todo-list li >> nth=1 >> .edit
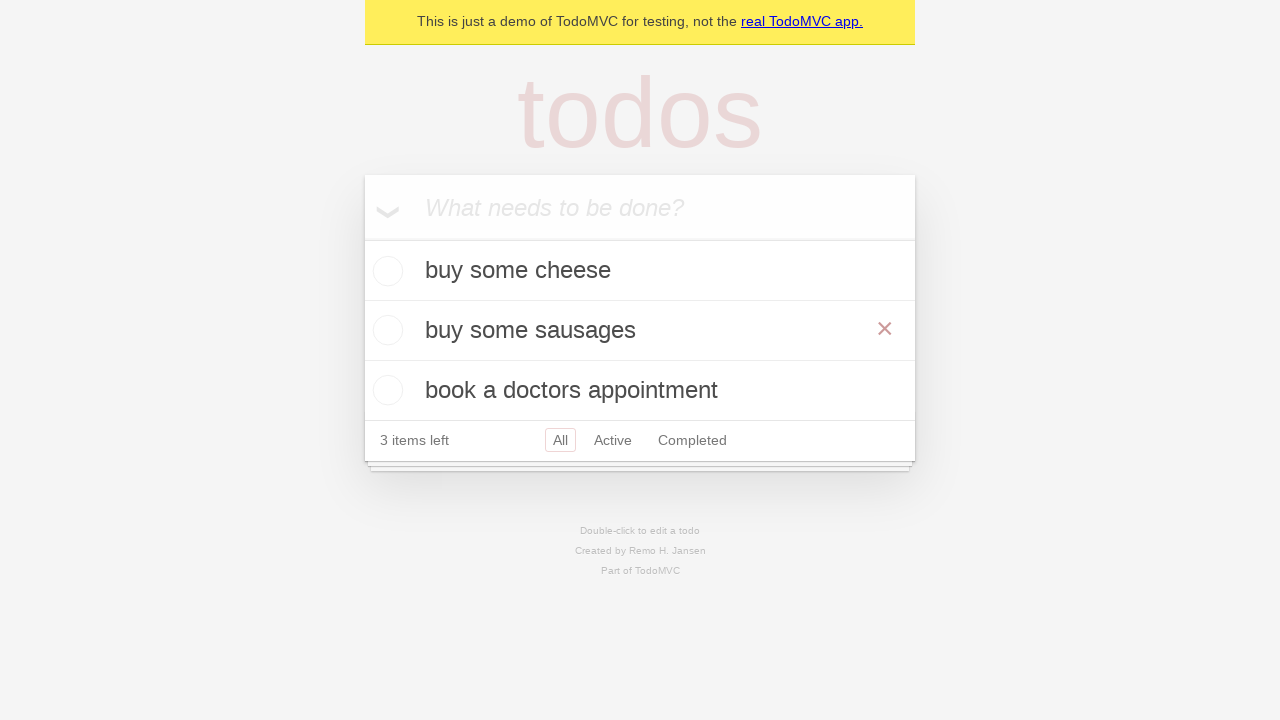

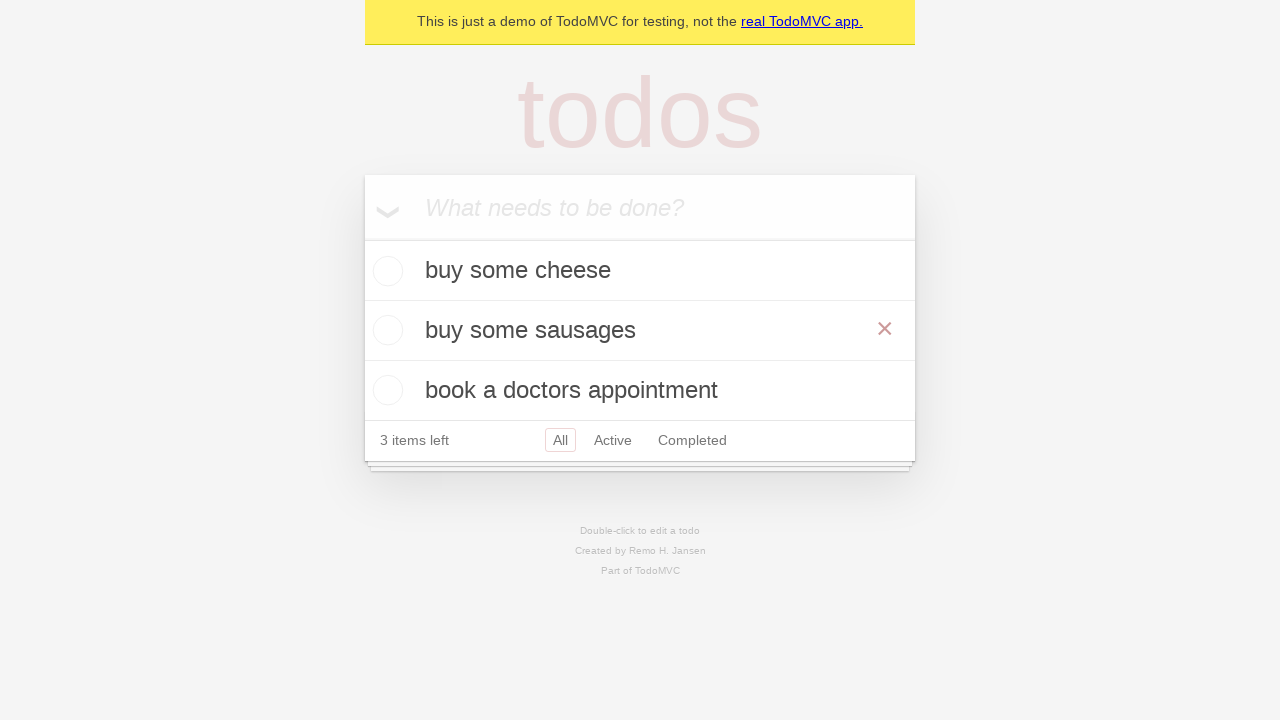